Tests a practice form by filling out personal information including first name, last name, email, gender selection, mobile number, and date of birth using a date picker.

Starting URL: https://demoqa.com/automation-practice-form

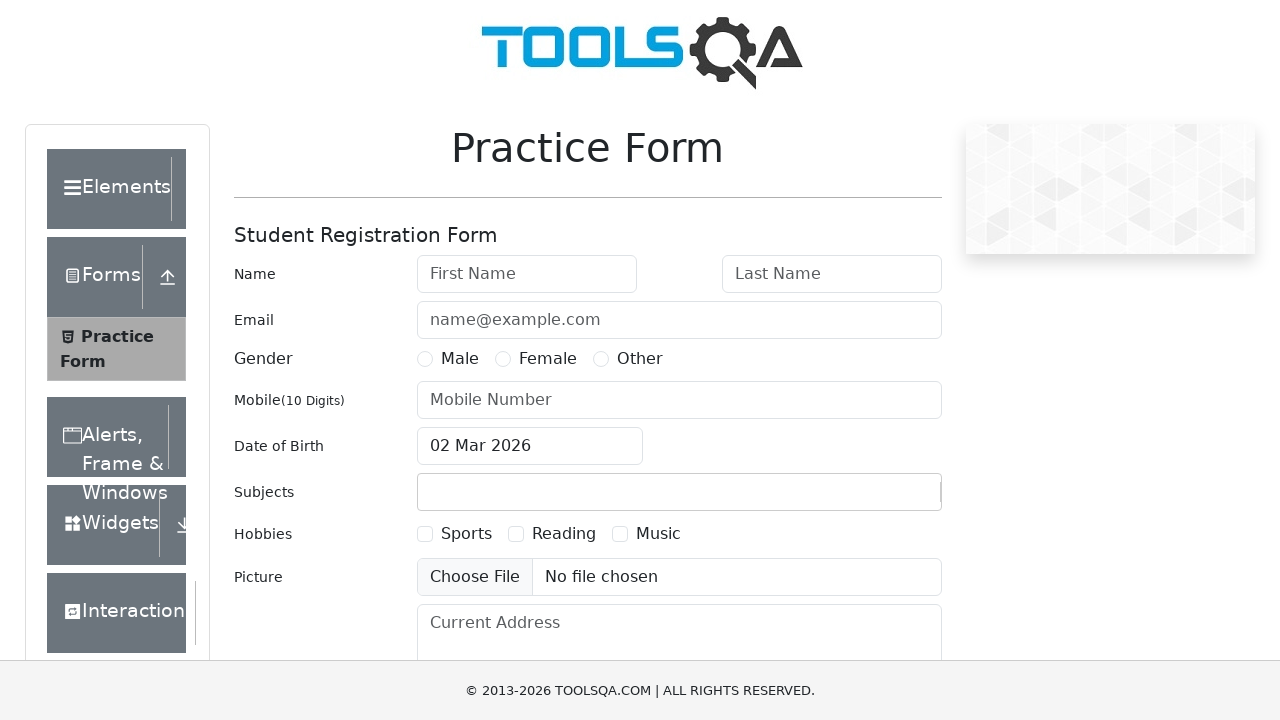

Filled first name field with 'George' on #firstName
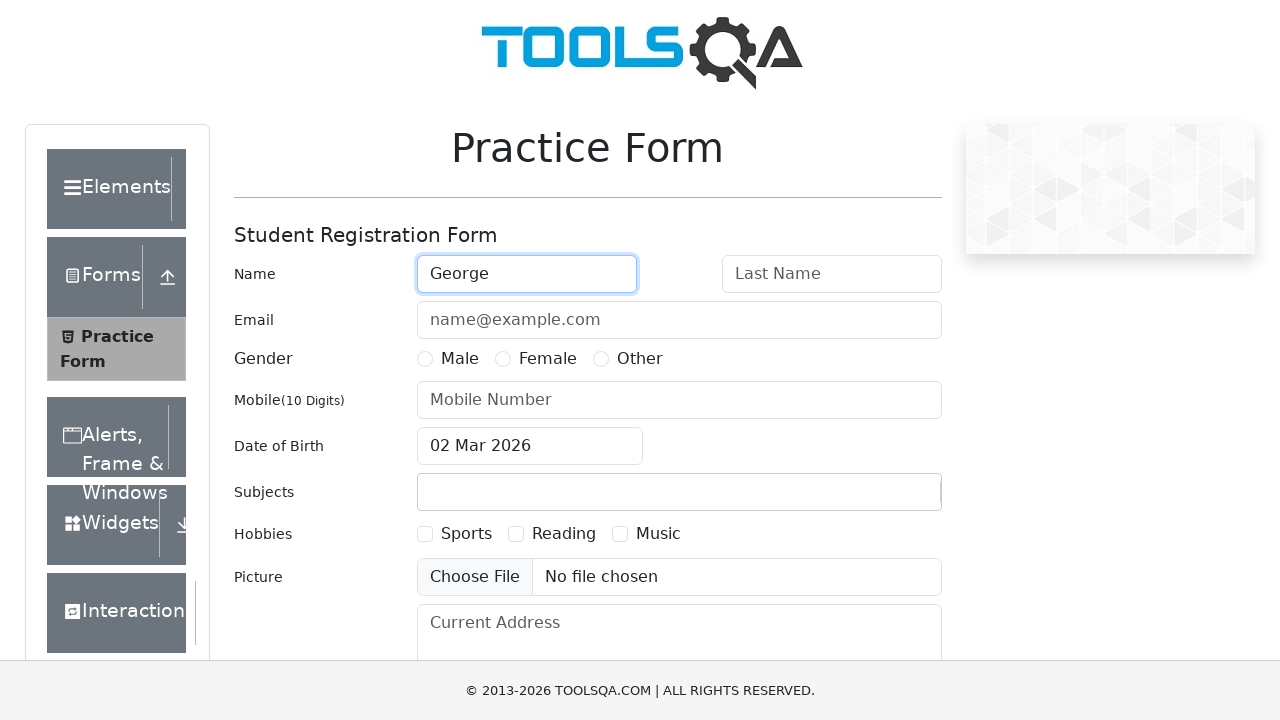

Filled last name field with 'Popa' on #lastName
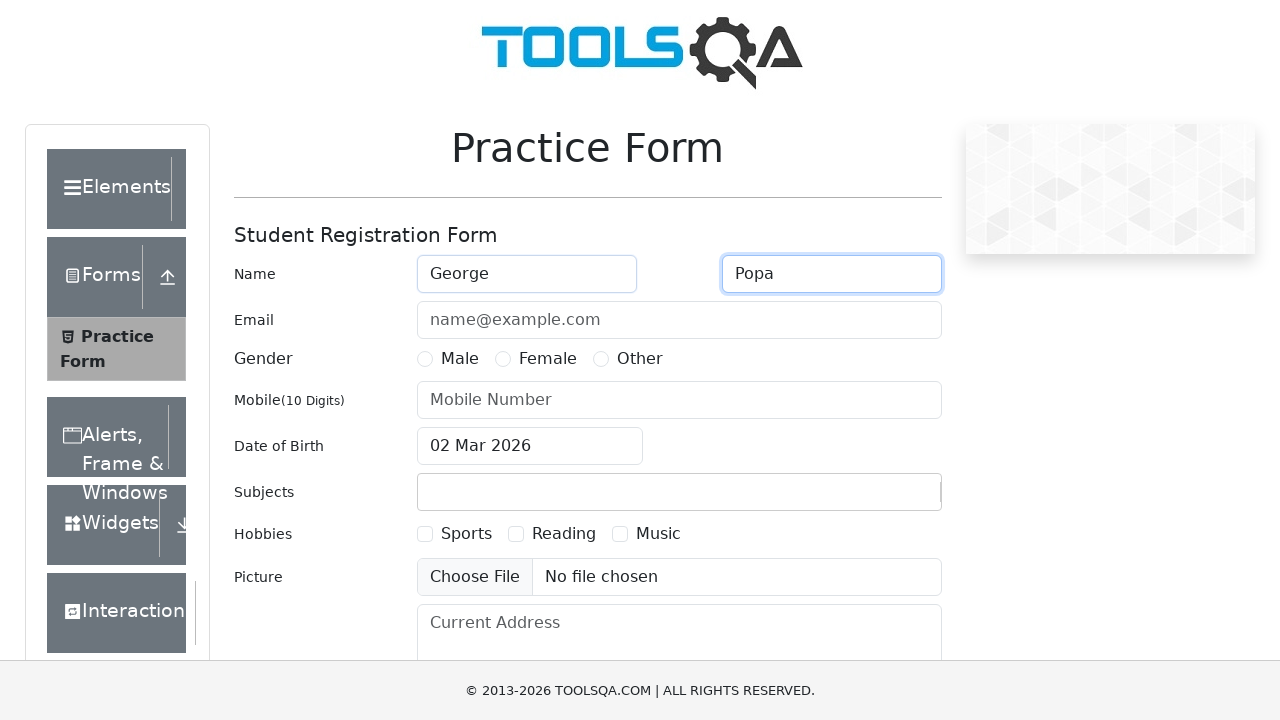

Filled email field with 'geo@paodas.com' on #userEmail
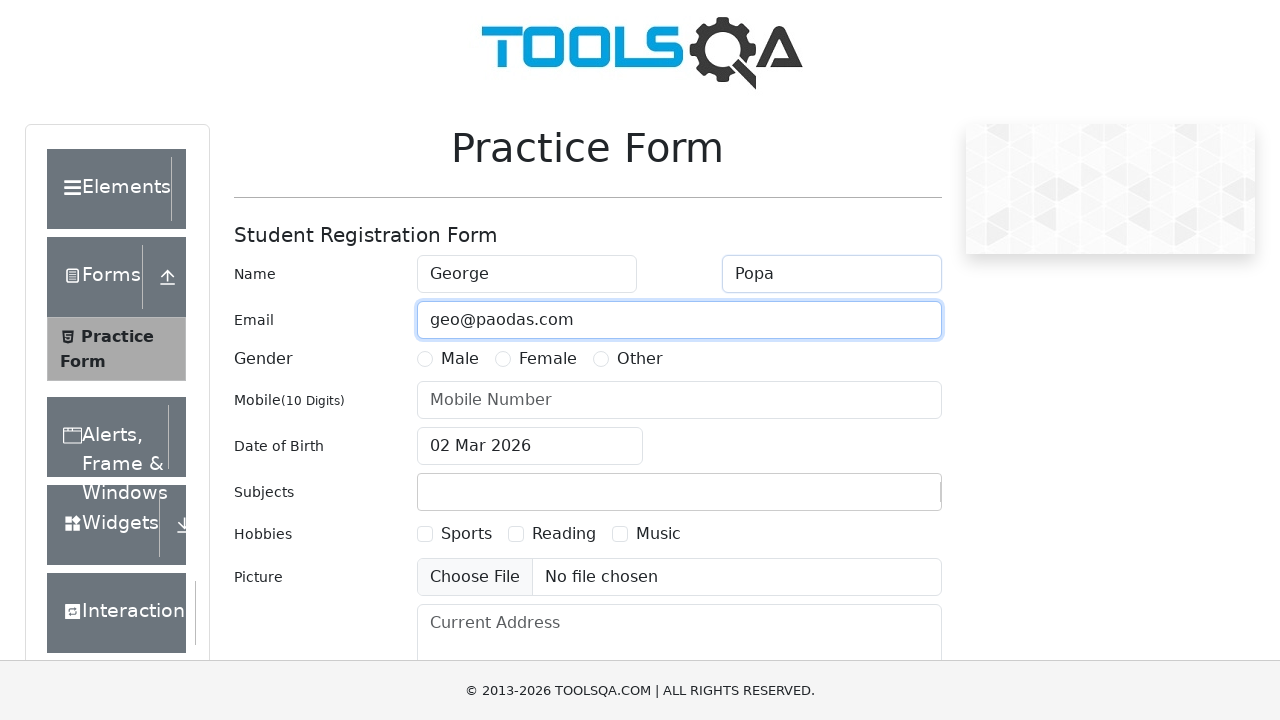

Selected Male gender option at (460, 359) on label[for='gender-radio-1']
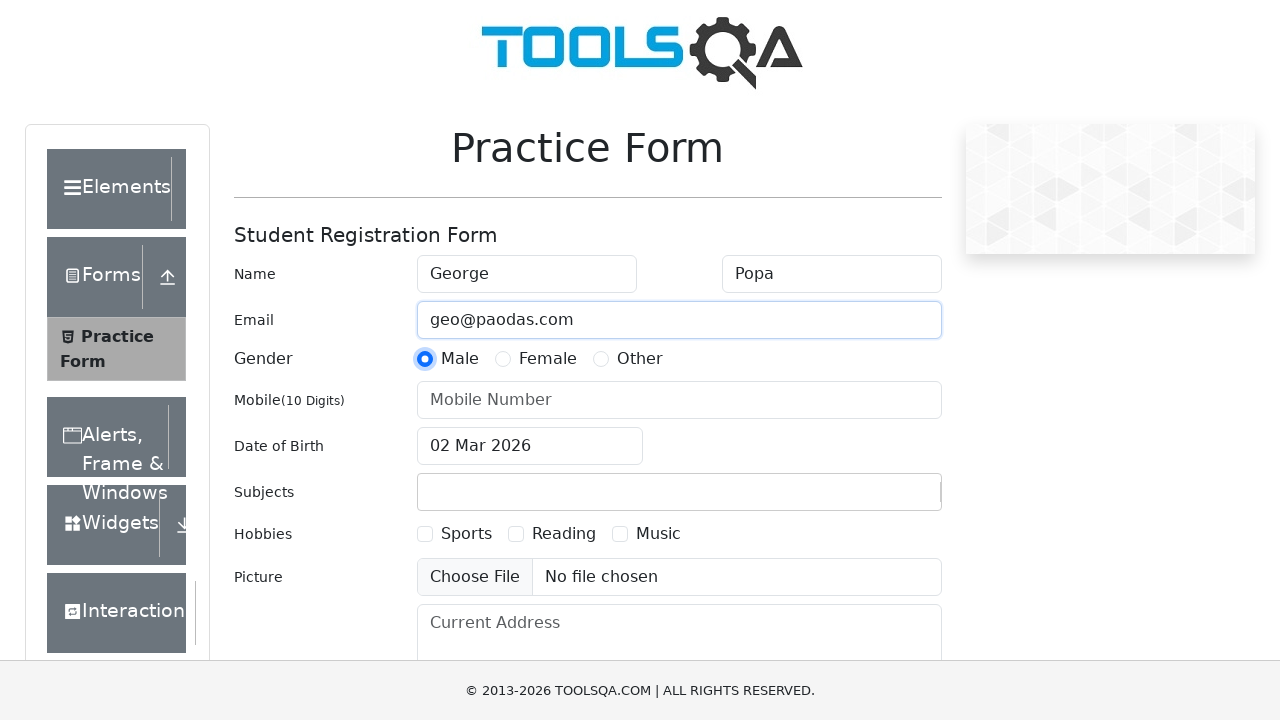

Filled mobile number field with '12412214' on #userNumber
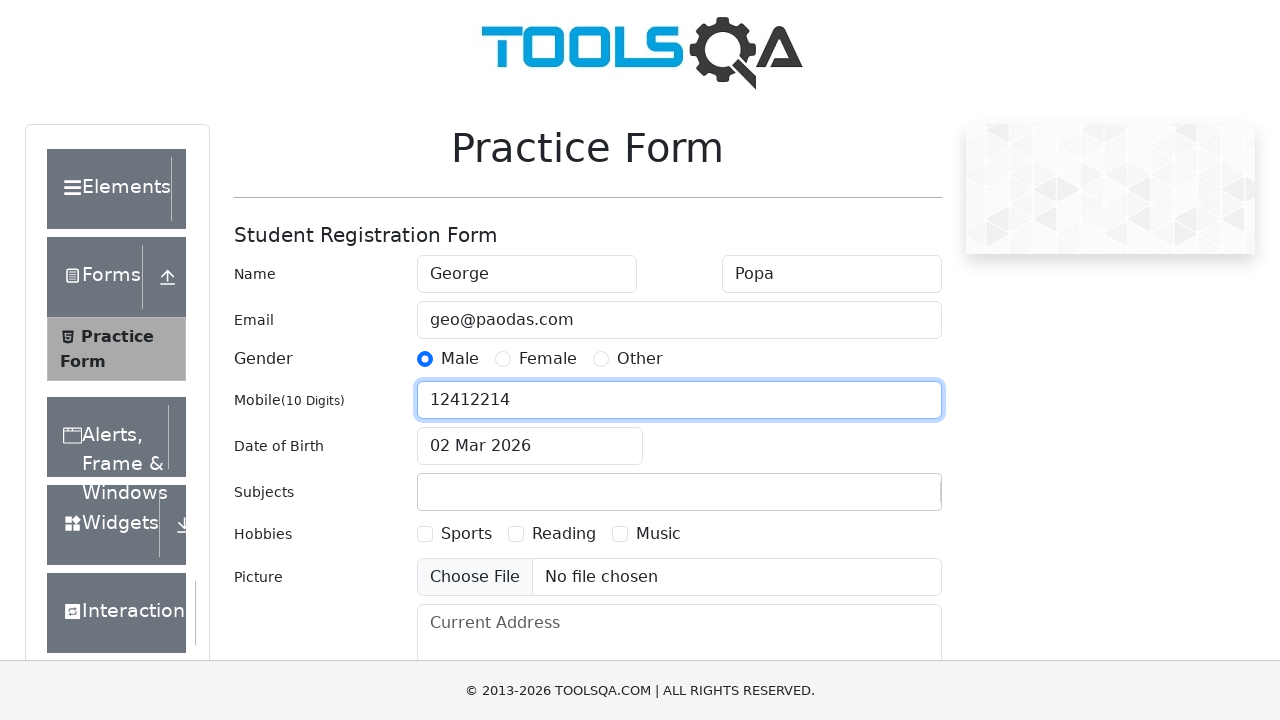

Opened date of birth picker at (530, 446) on #dateOfBirthInput
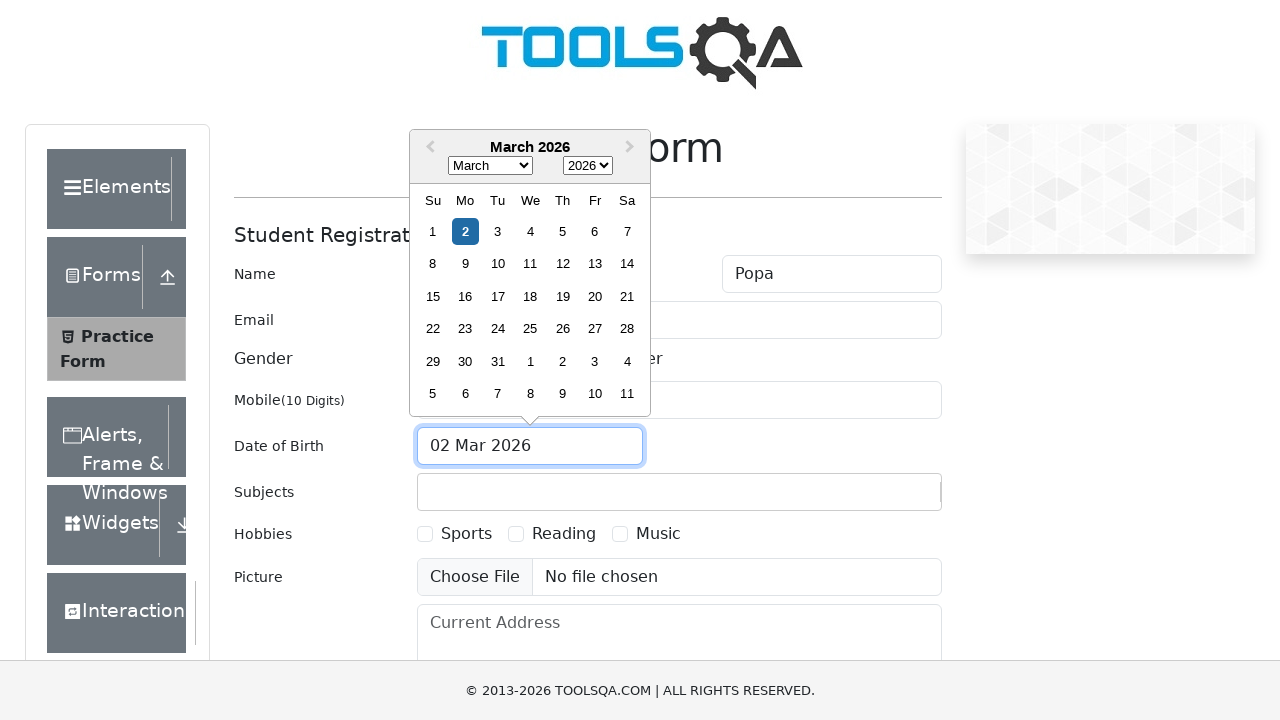

Selected January from month dropdown on .react-datepicker__month-select
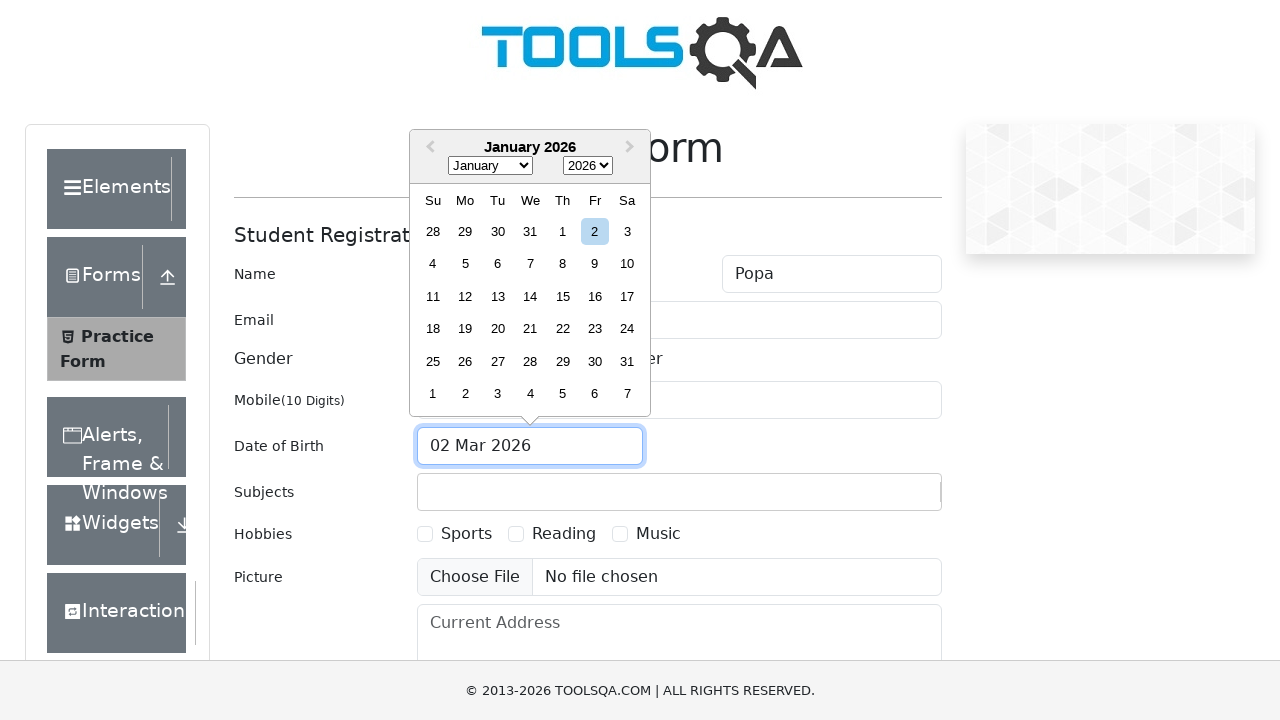

Selected 1999 from year dropdown on .react-datepicker__year-select
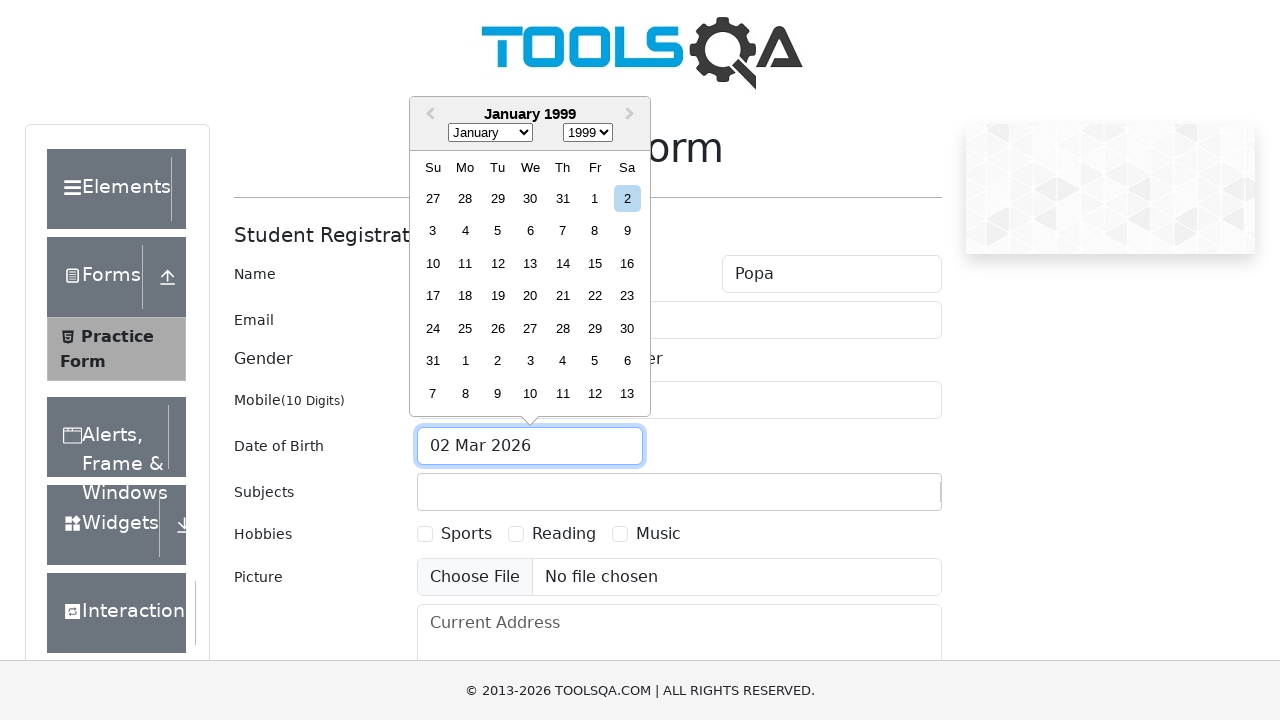

Selected day 12 from date picker at (498, 263) on div.react-datepicker__week div:text('12')
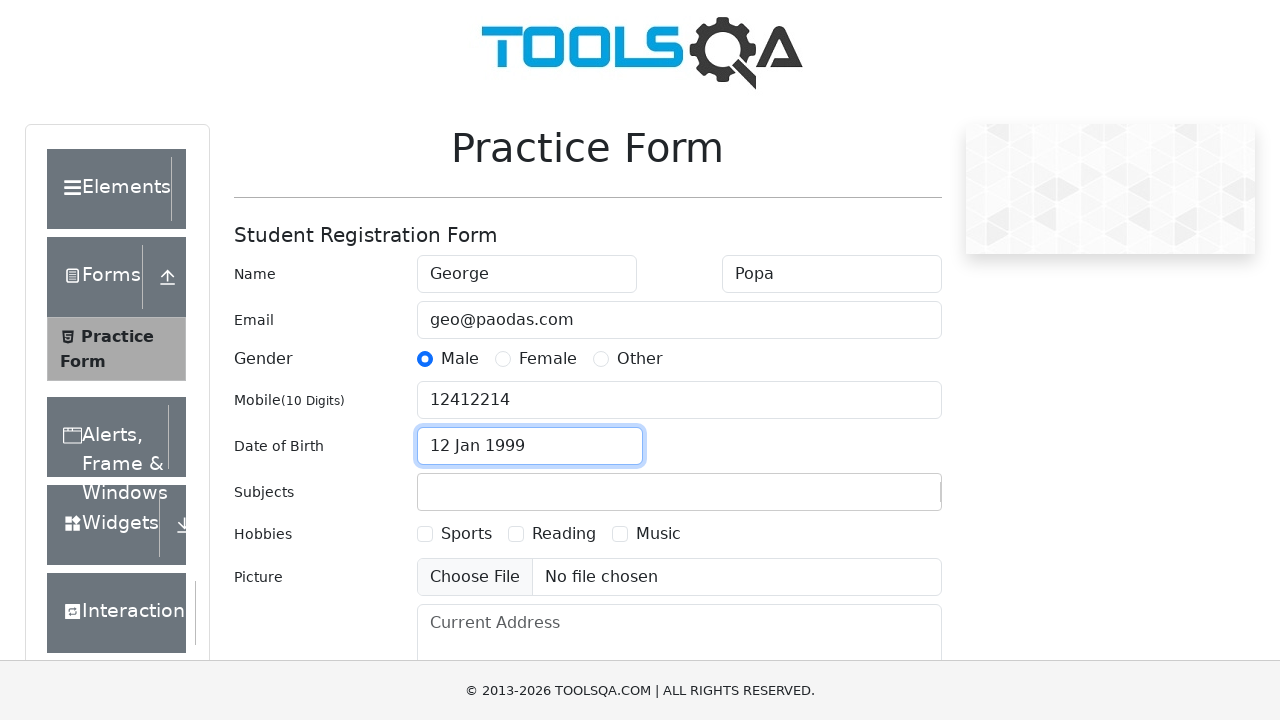

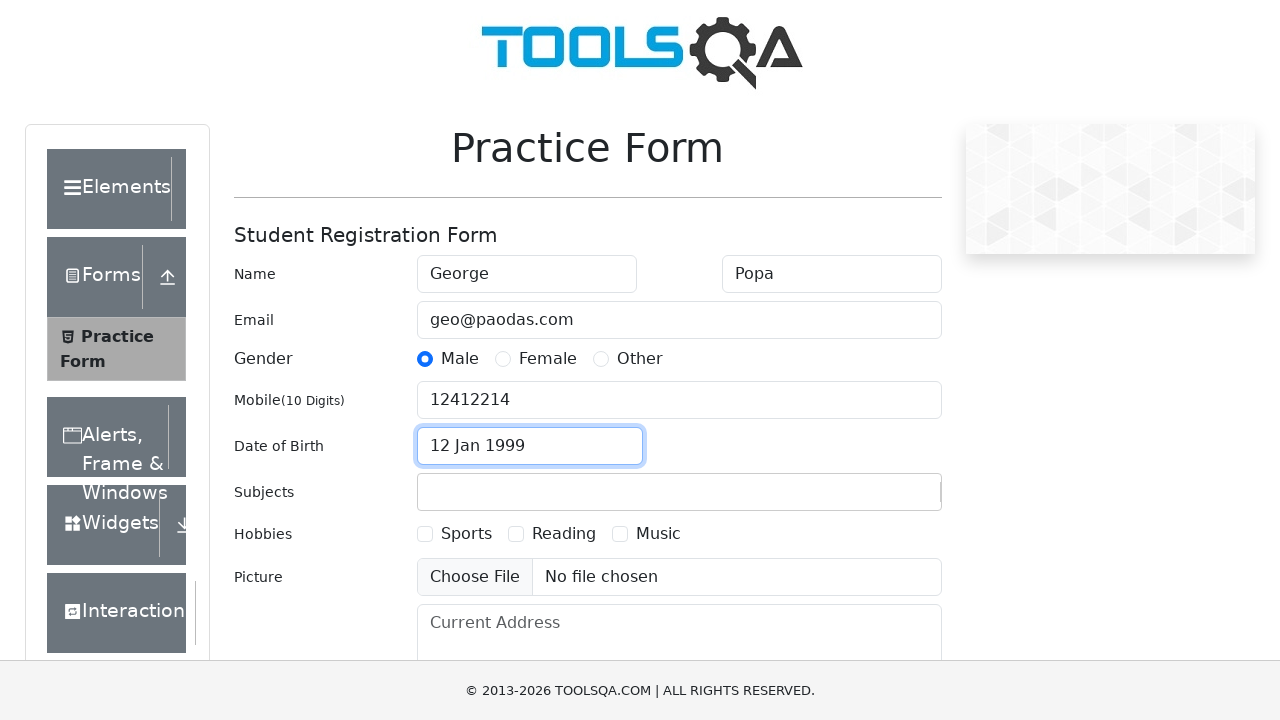